Tests simple JavaScript alert by clicking the Simple Alert button, reading the alert text, and accepting it

Starting URL: https://v1.training-support.net/selenium/javascript-alerts

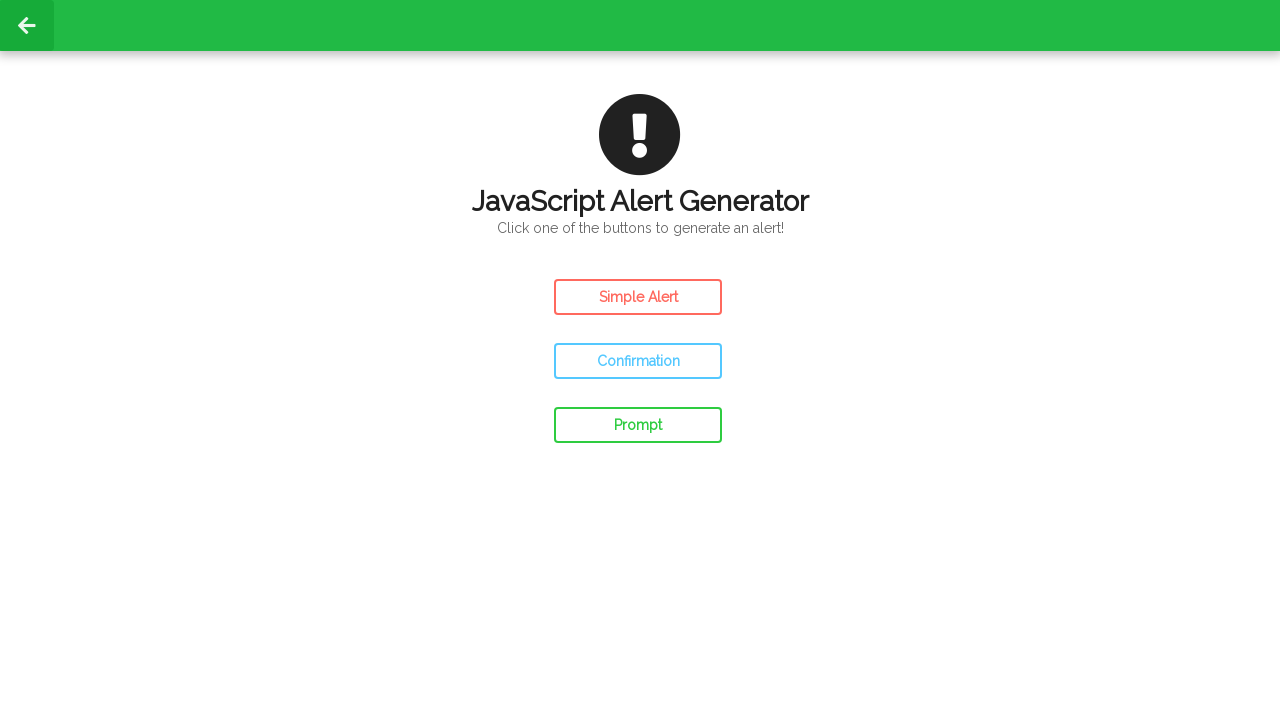

Clicked the Simple Alert button at (638, 297) on #simple
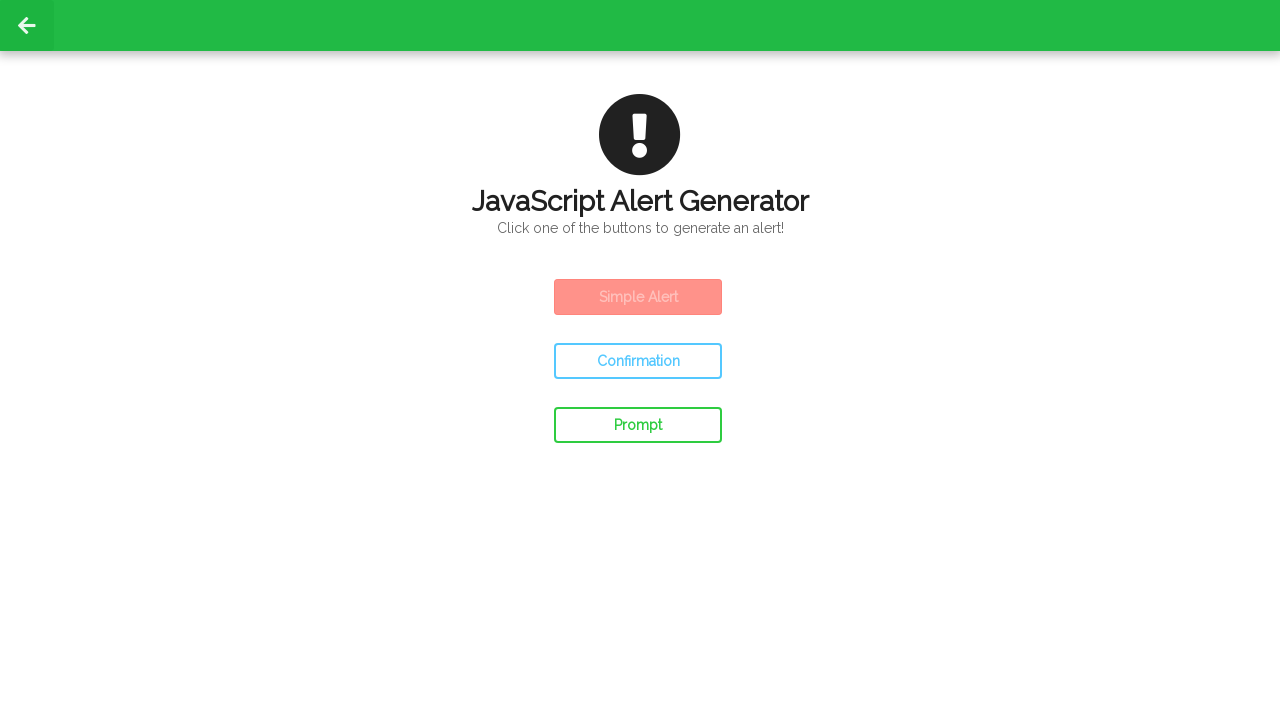

Set up dialog handler to accept alerts
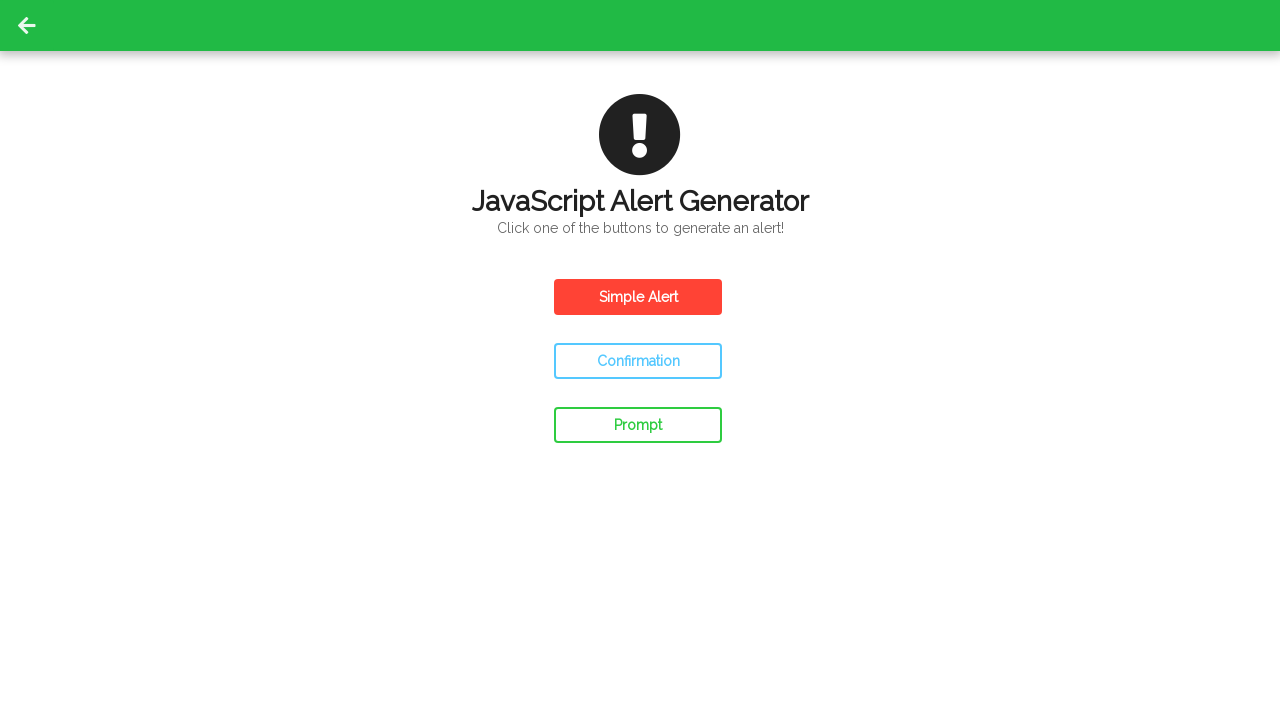

Waited for alert to be processed
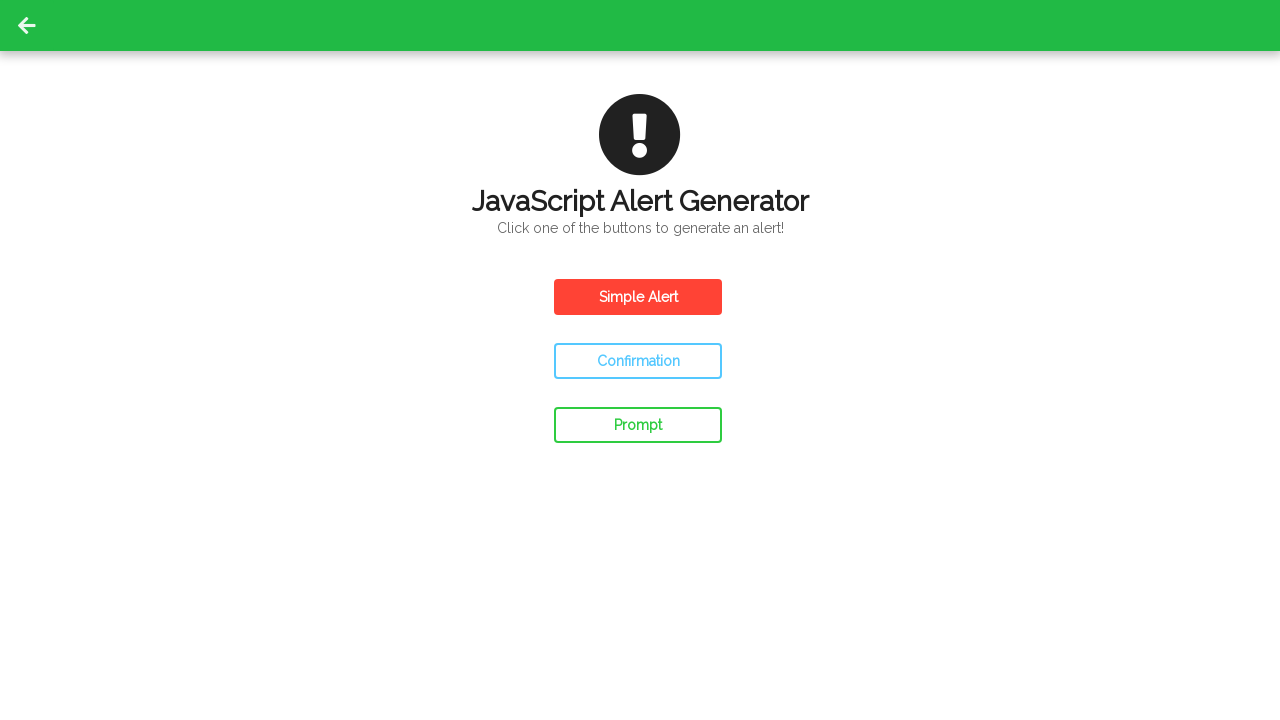

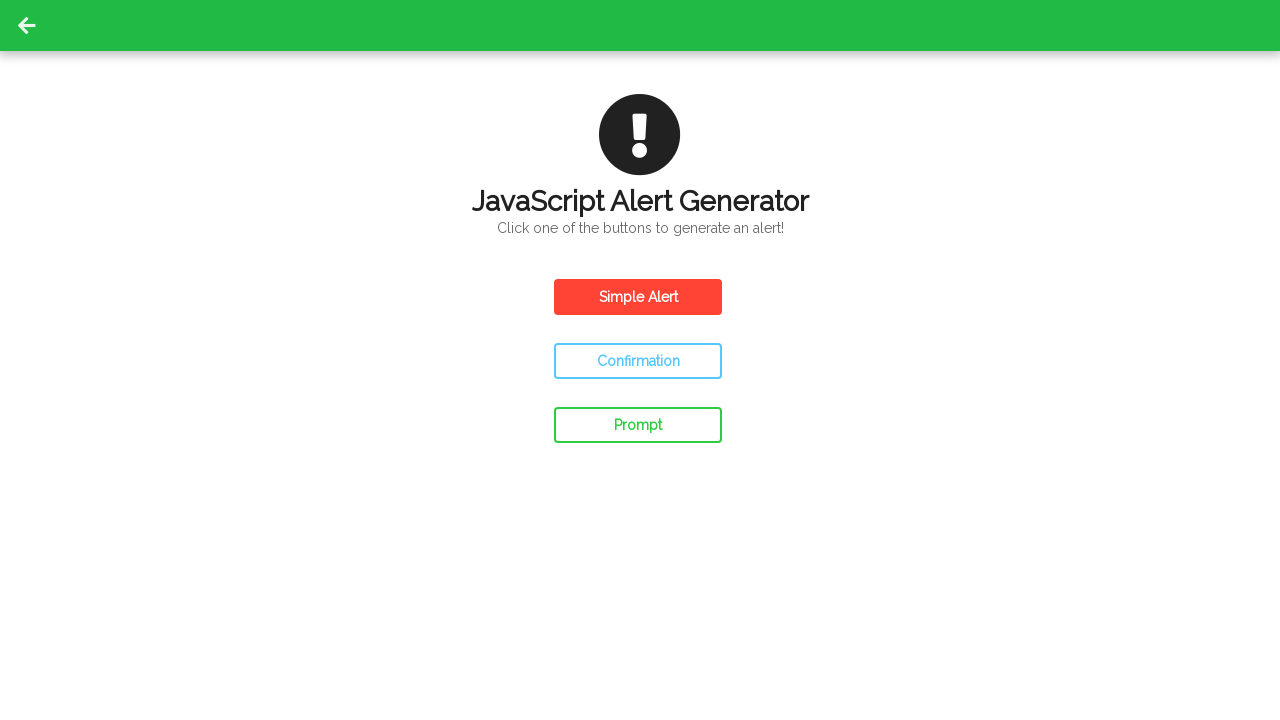